Tests browser window handling by clicking a link that opens a new window, then iterating through all open windows to find one with a specific title.

Starting URL: https://opensource-demo.orangehrmlive.com/web/index.php/auth/login

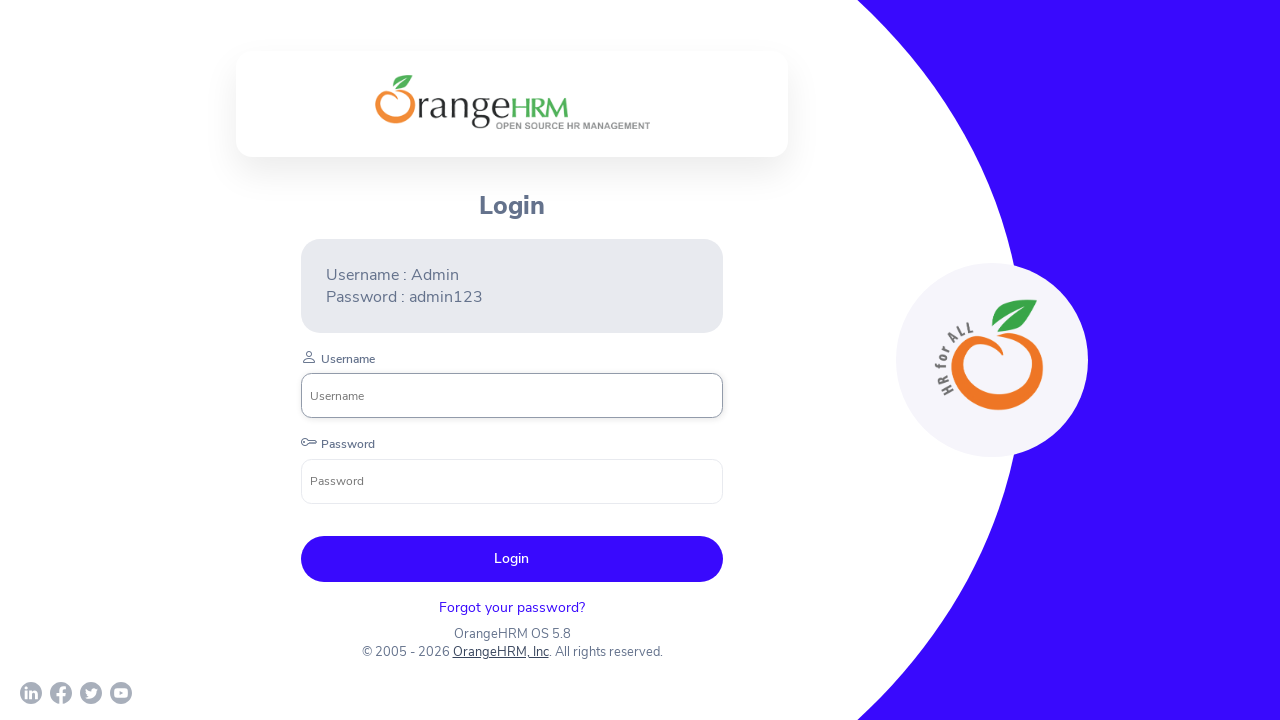

Clicked on OrangeHRM, Inc link to open new window at (500, 652) on xpath=//a[normalize-space()='OrangeHRM, Inc']
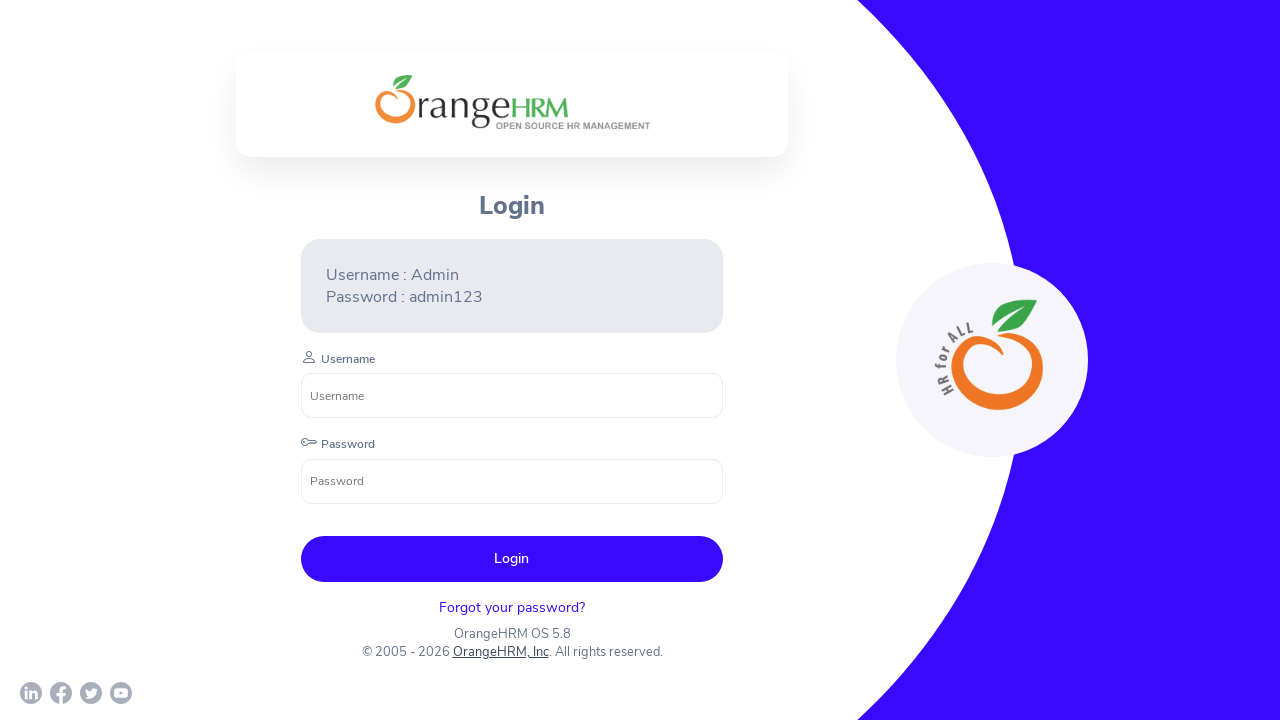

Captured new page object from window opening
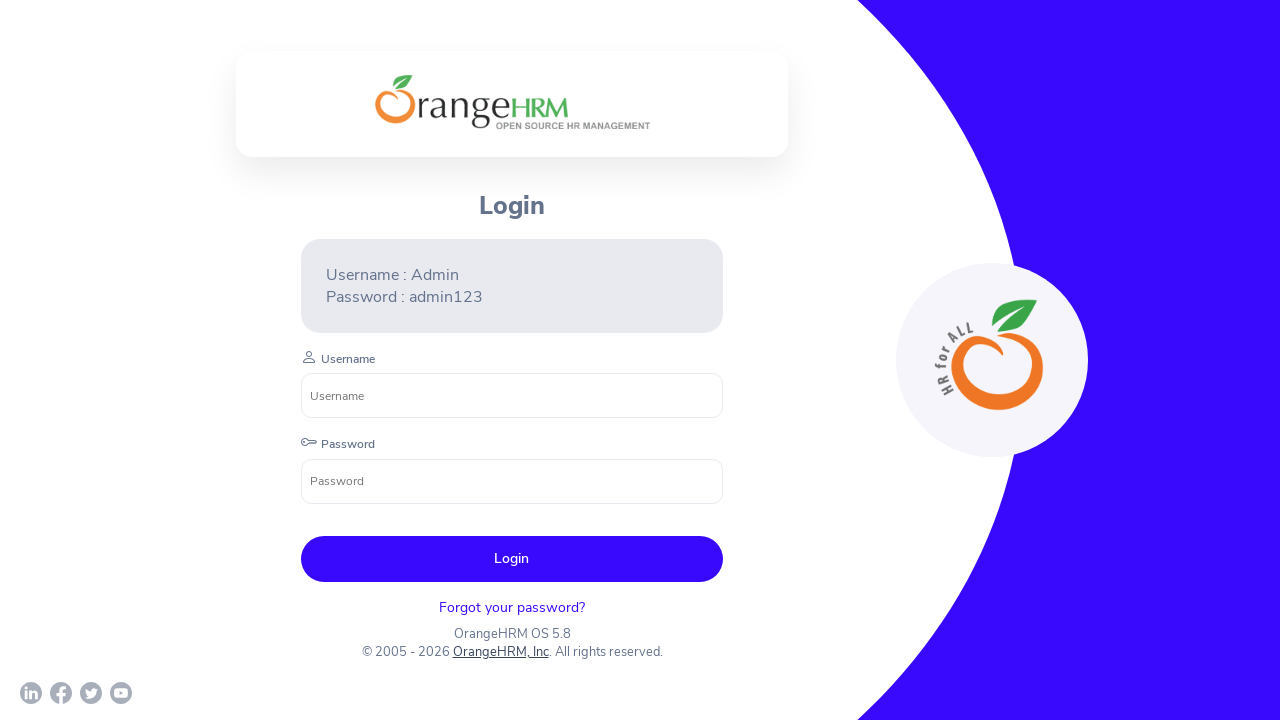

New page finished loading
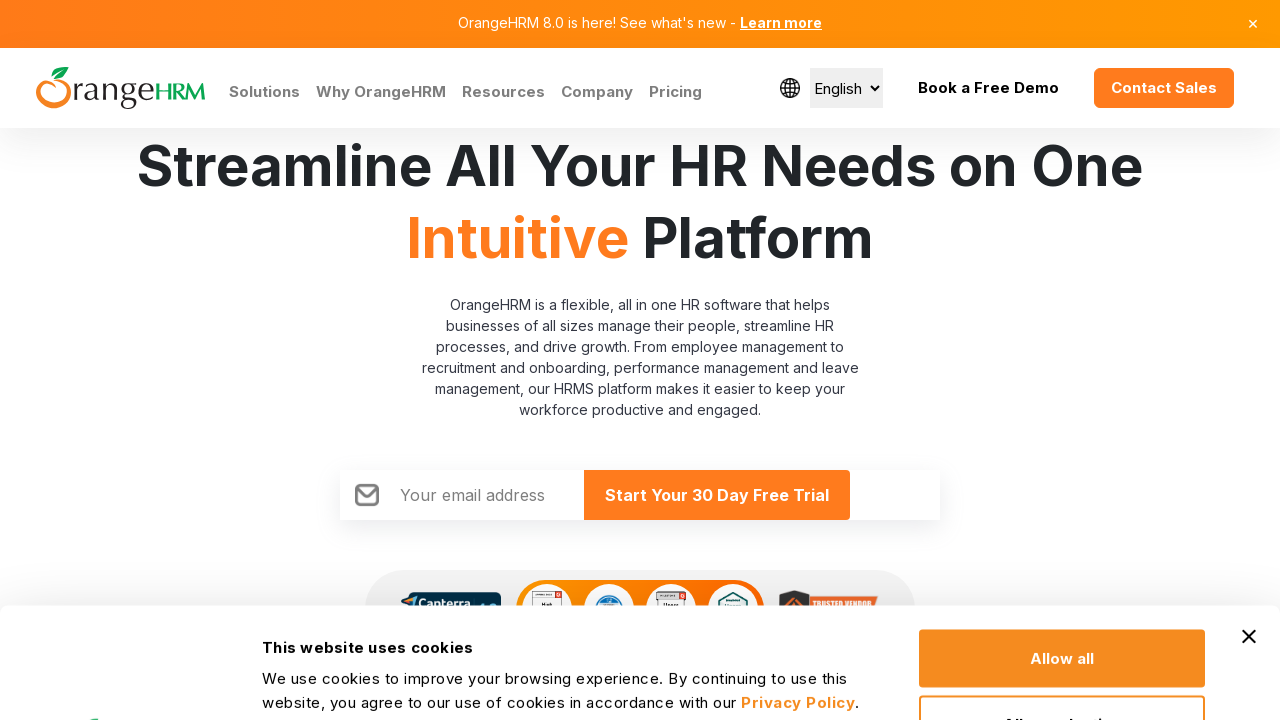

Retrieved all pages from browser context
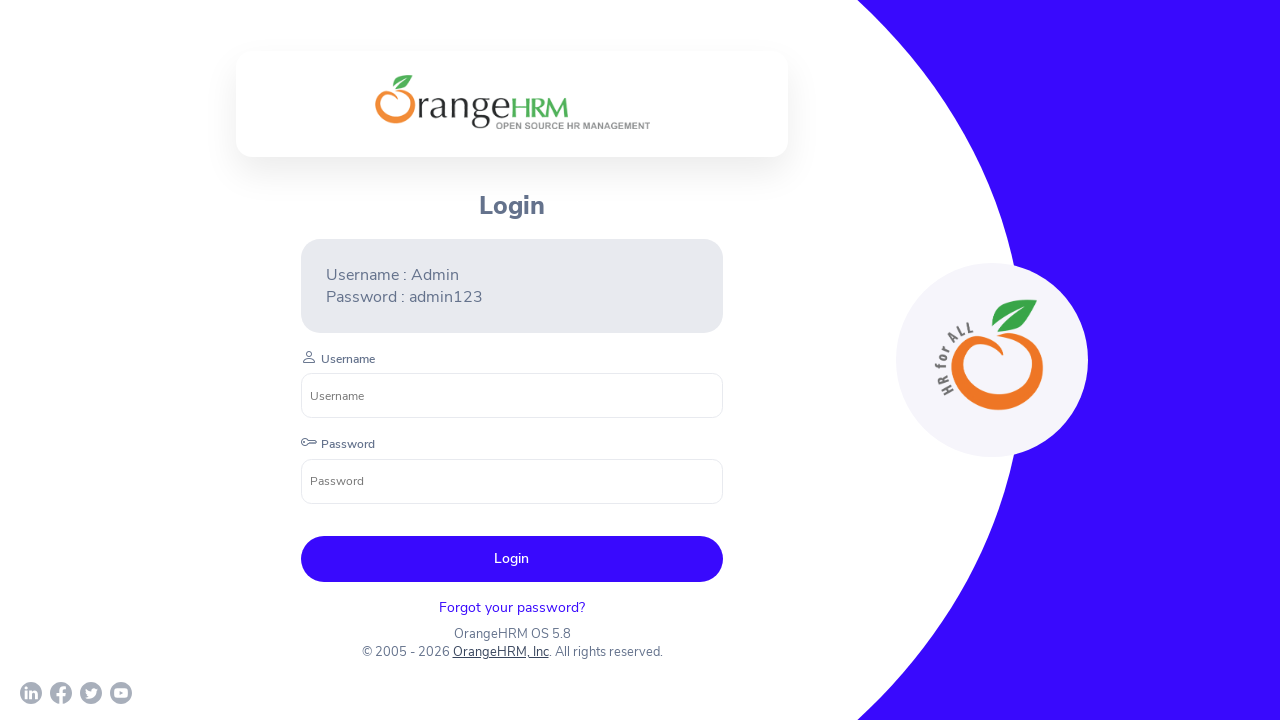

Retrieved page title: 'OrangeHRM'
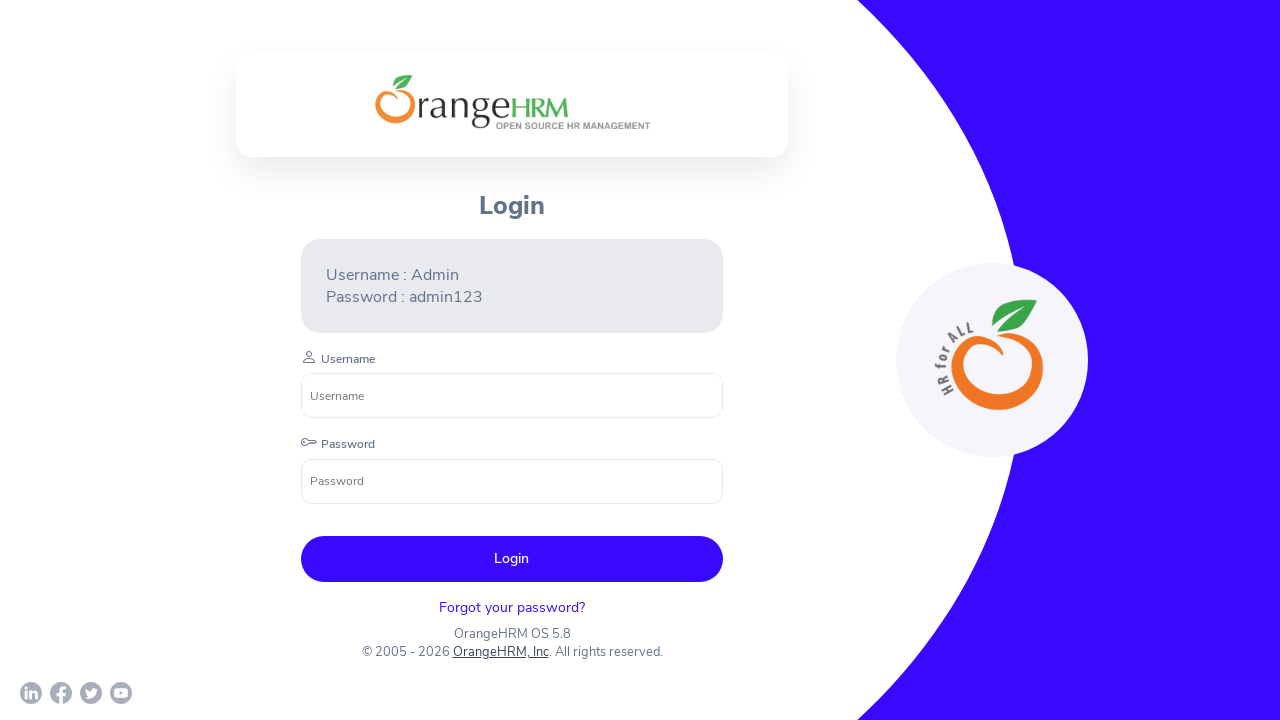

Found target page with title 'OrangeHRM' and confirmed page load state
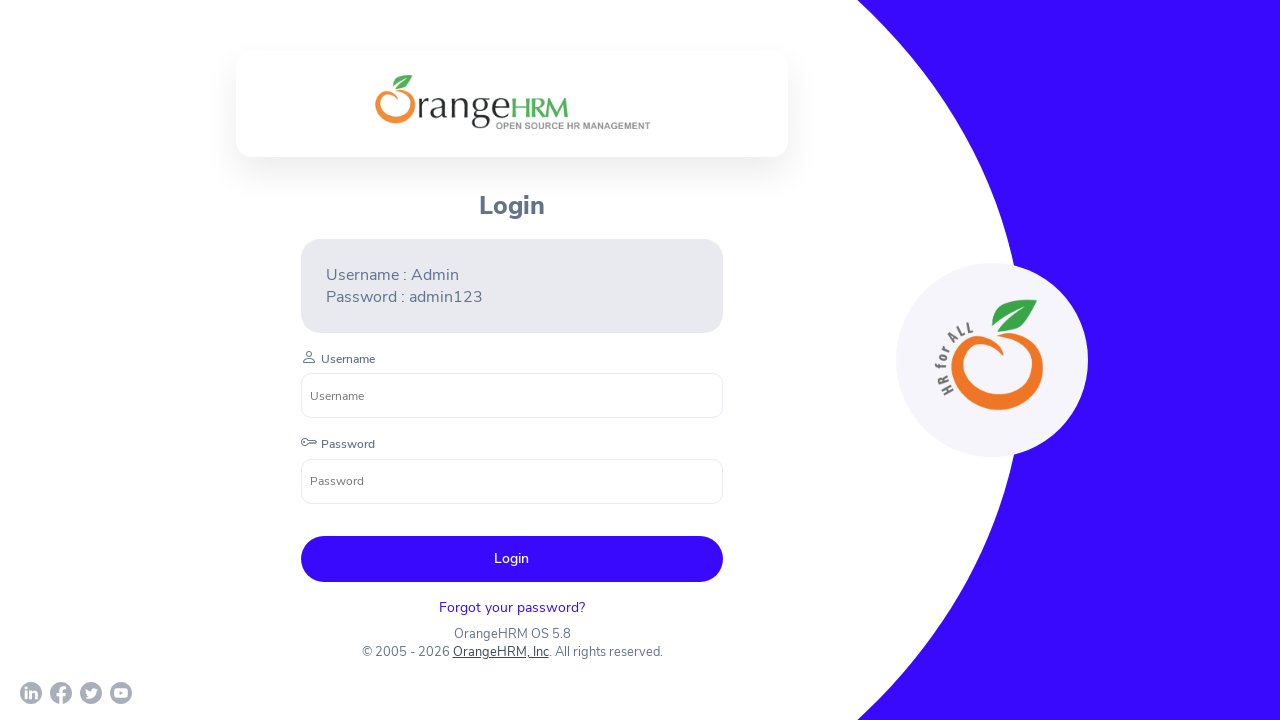

Retrieved page title: 'Human Resources Management Software | HRMS | OrangeHRM'
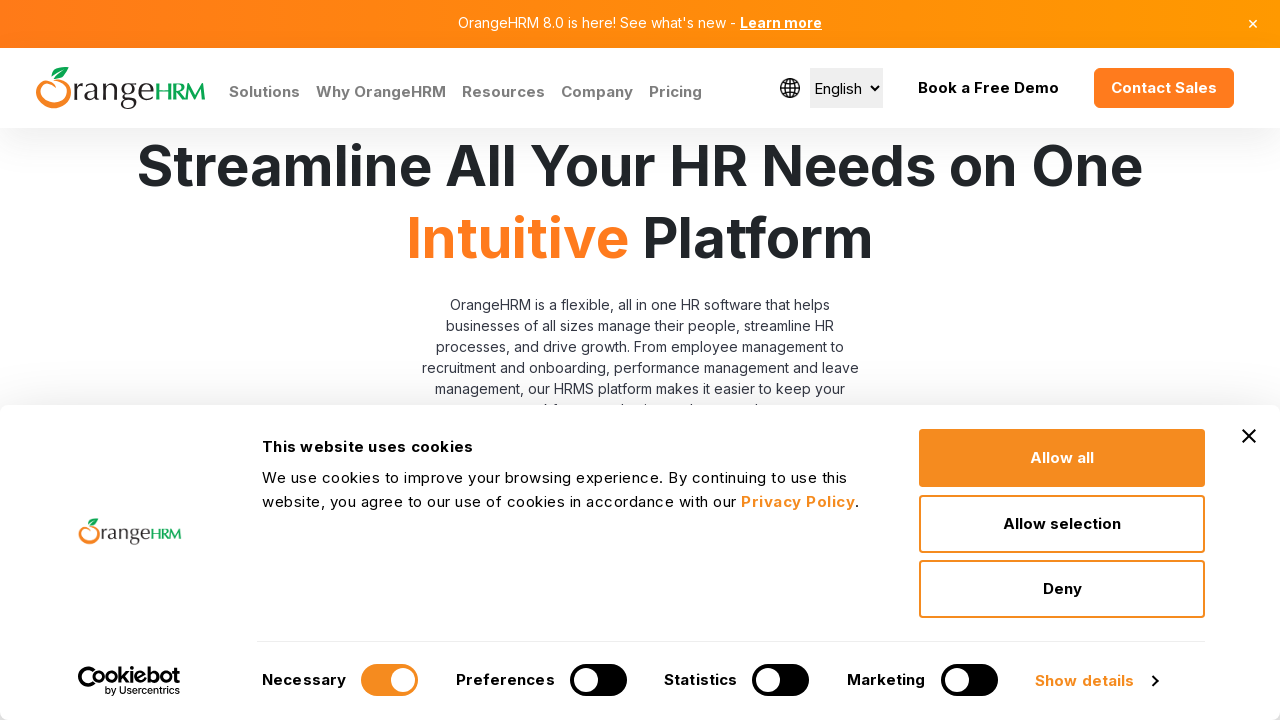

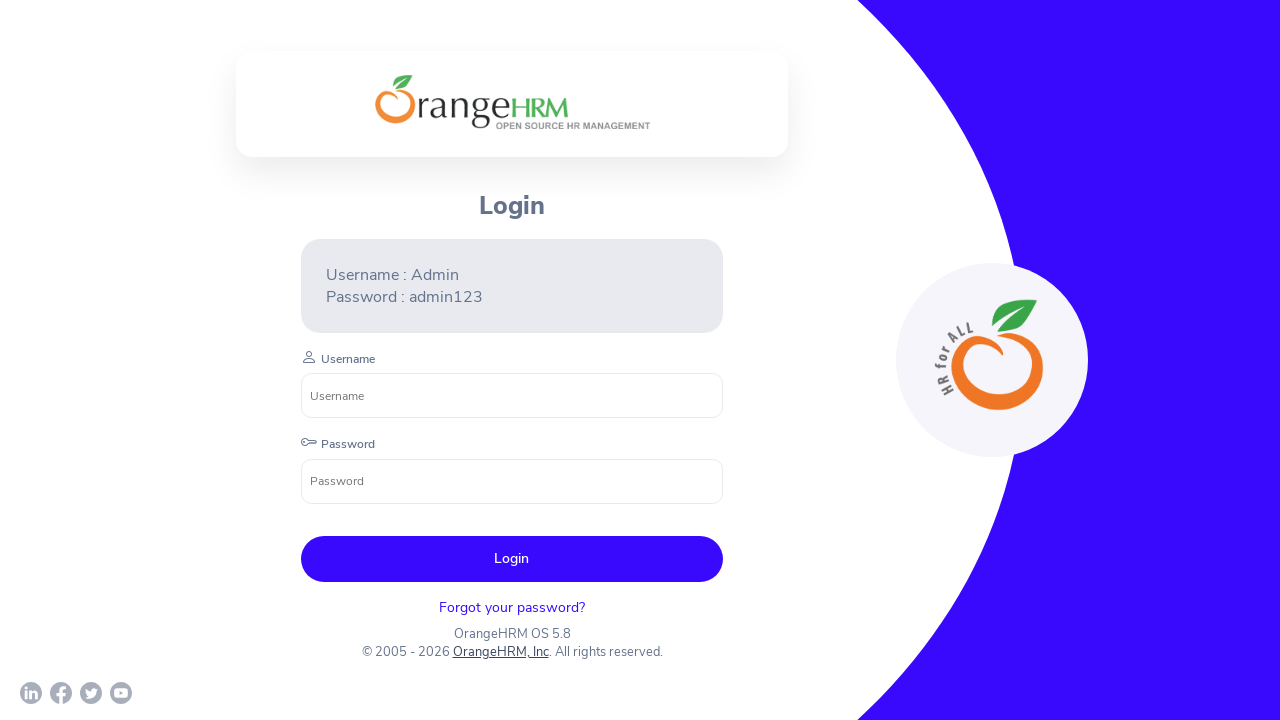